Tests A/B test opt-out by adding the optimizelyOptOut cookie on the main page before navigating to the A/B test page, then verifying the heading shows "No A/B Test"

Starting URL: http://the-internet.herokuapp.com

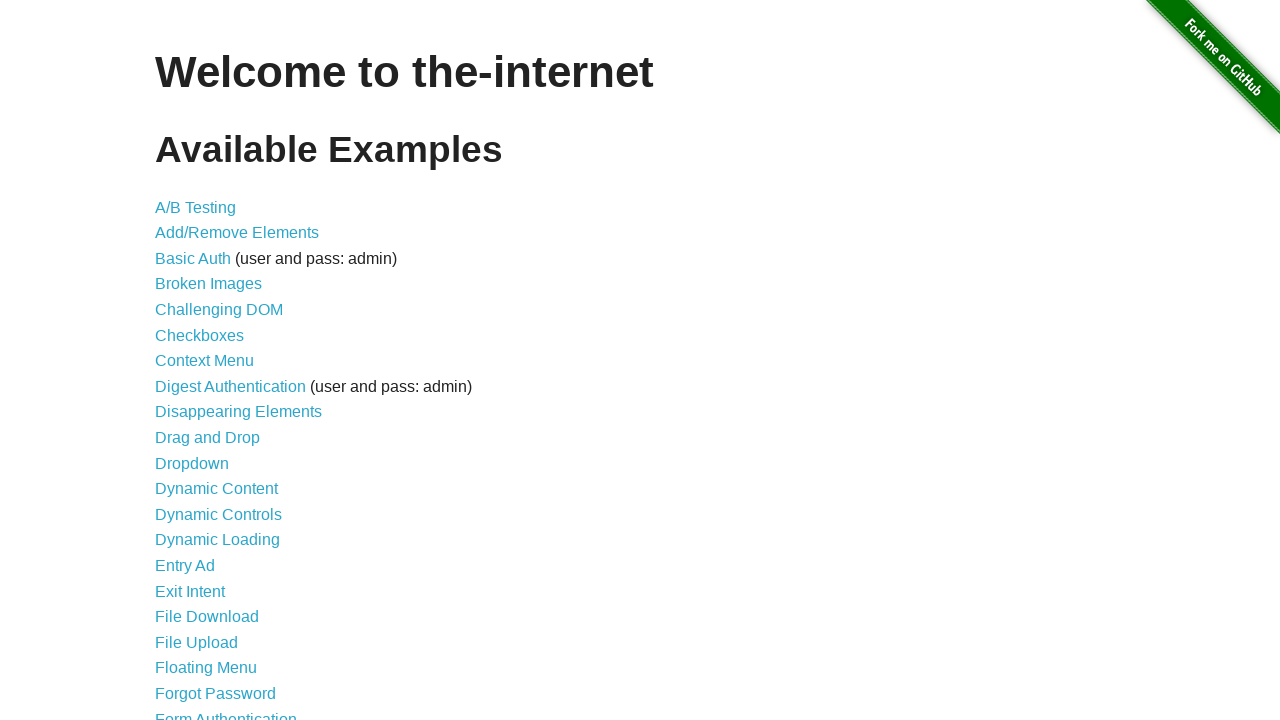

Added optimizelyOptOut cookie to context for http://the-internet.herokuapp.com
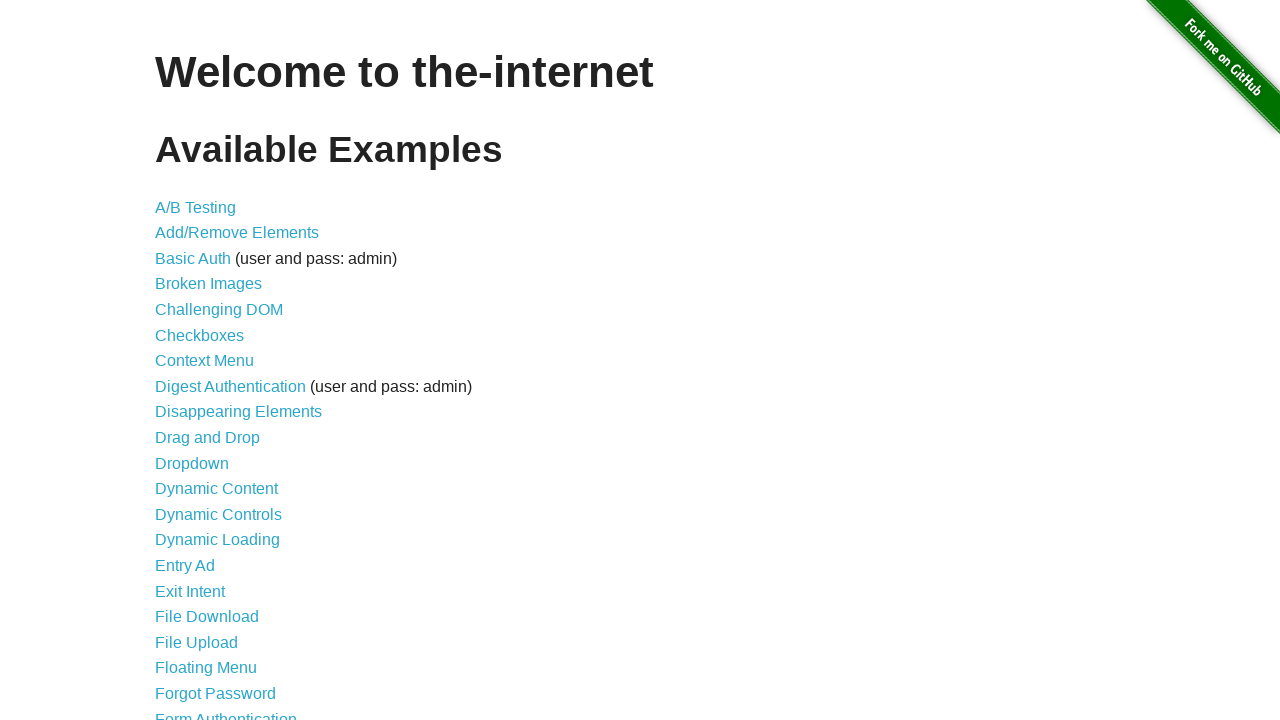

Navigated to A/B test page at /abtest
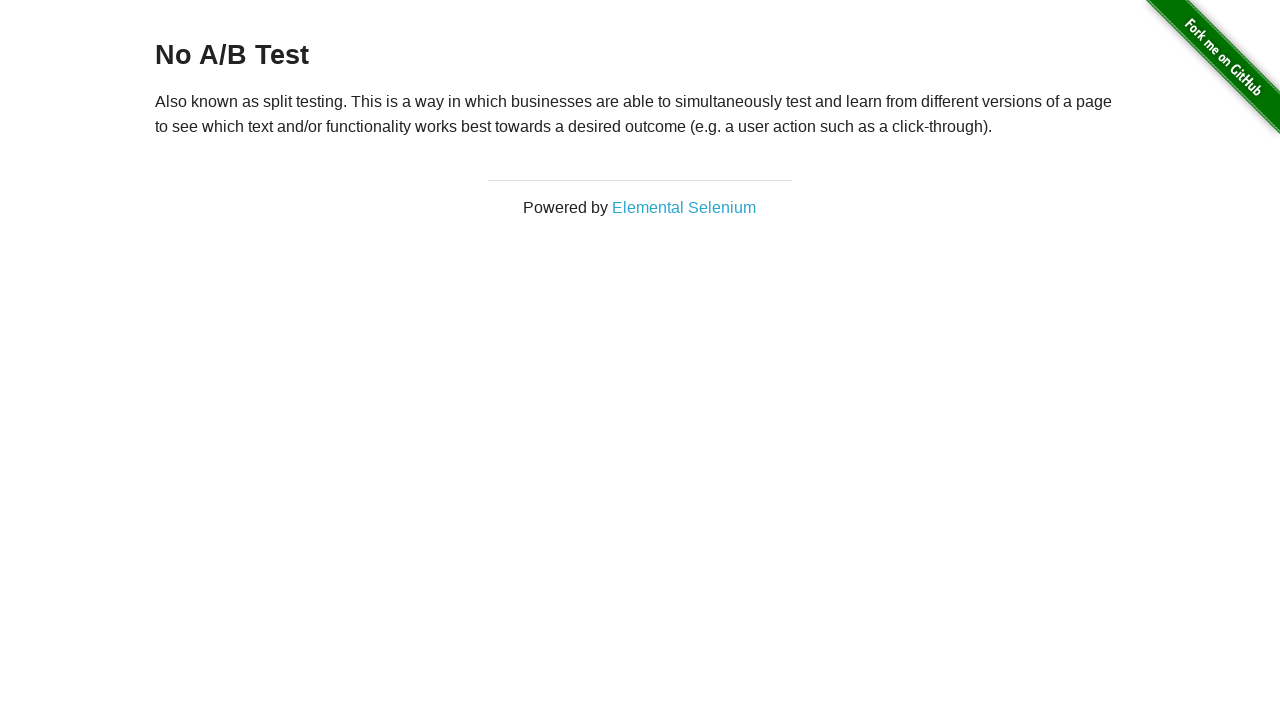

Retrieved heading text content
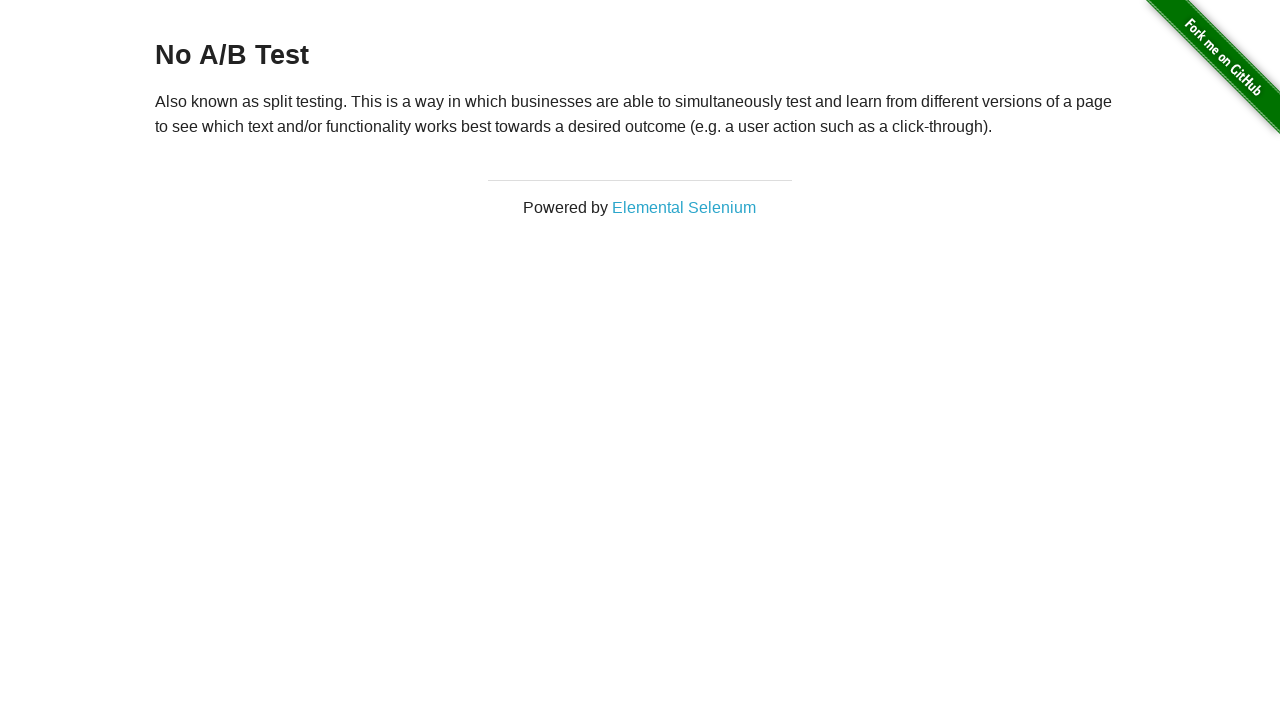

Verified heading shows 'No A/B Test' - A/B test opt-out confirmed
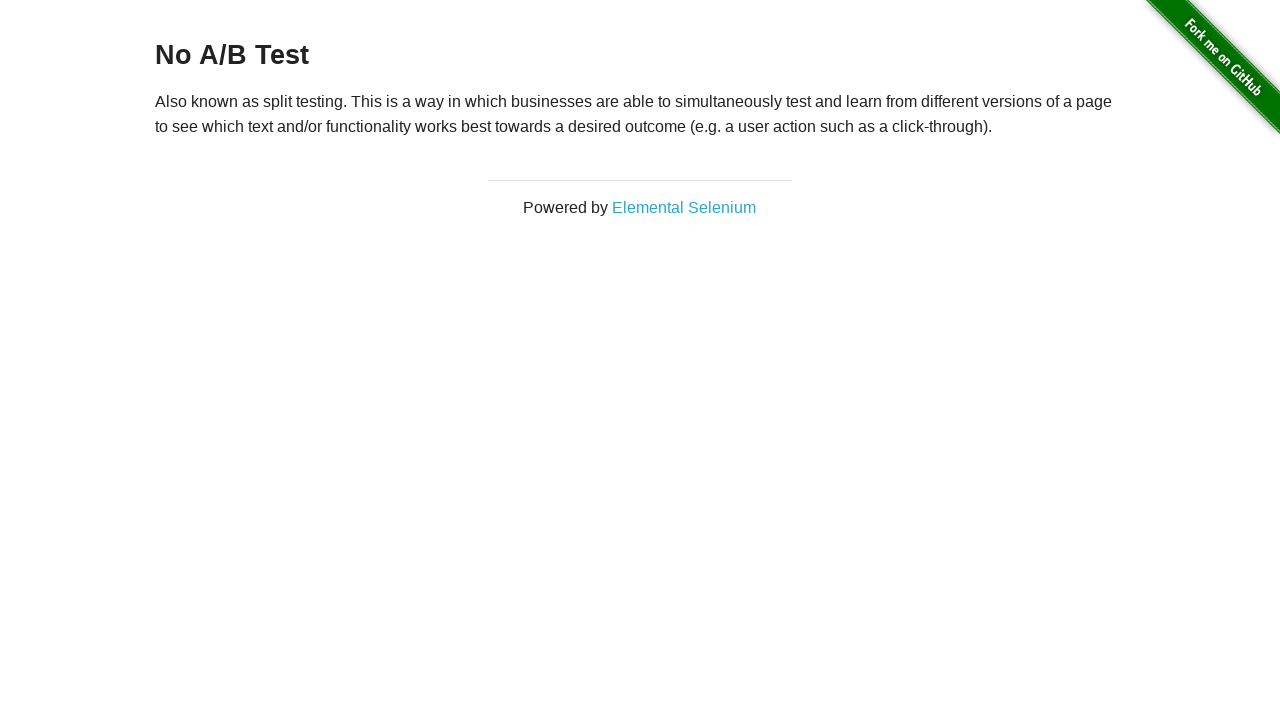

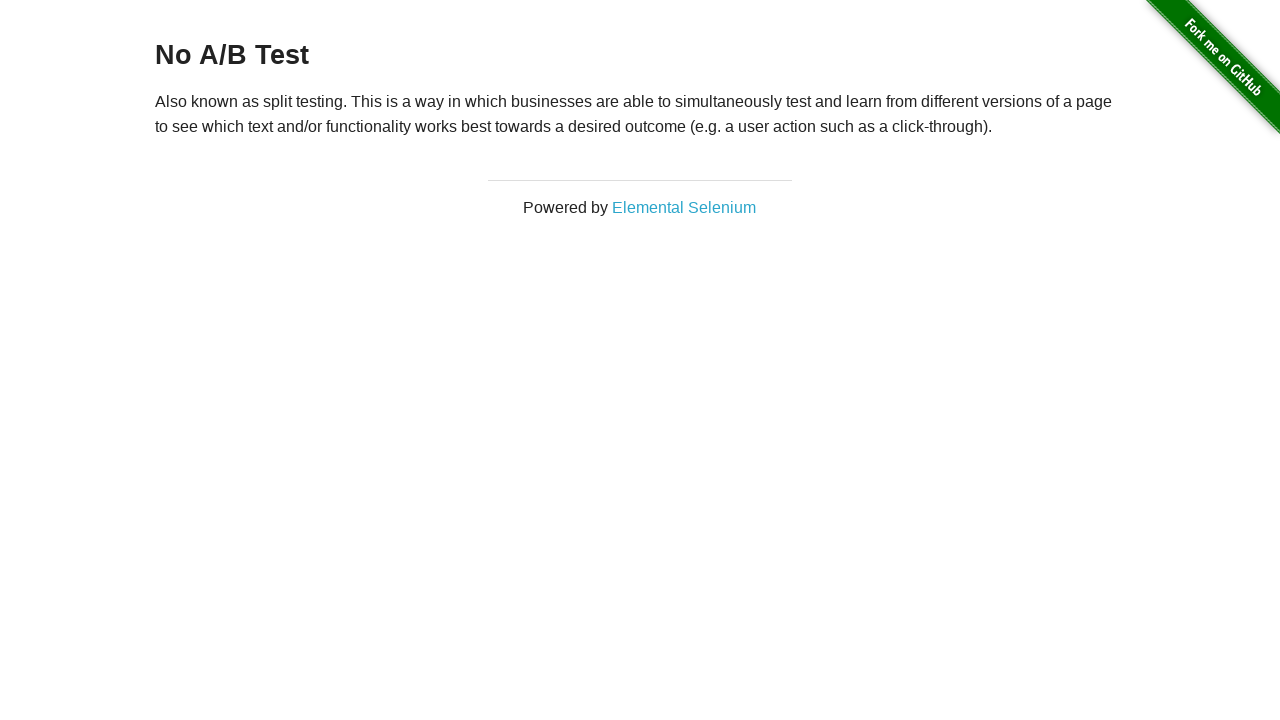